Tests interaction with a dropdown menu on a demo automation testing site by clicking the dropdown toggle and verifying the dropdown menu options are visible

Starting URL: https://demo.automationtesting.in/Windows.html

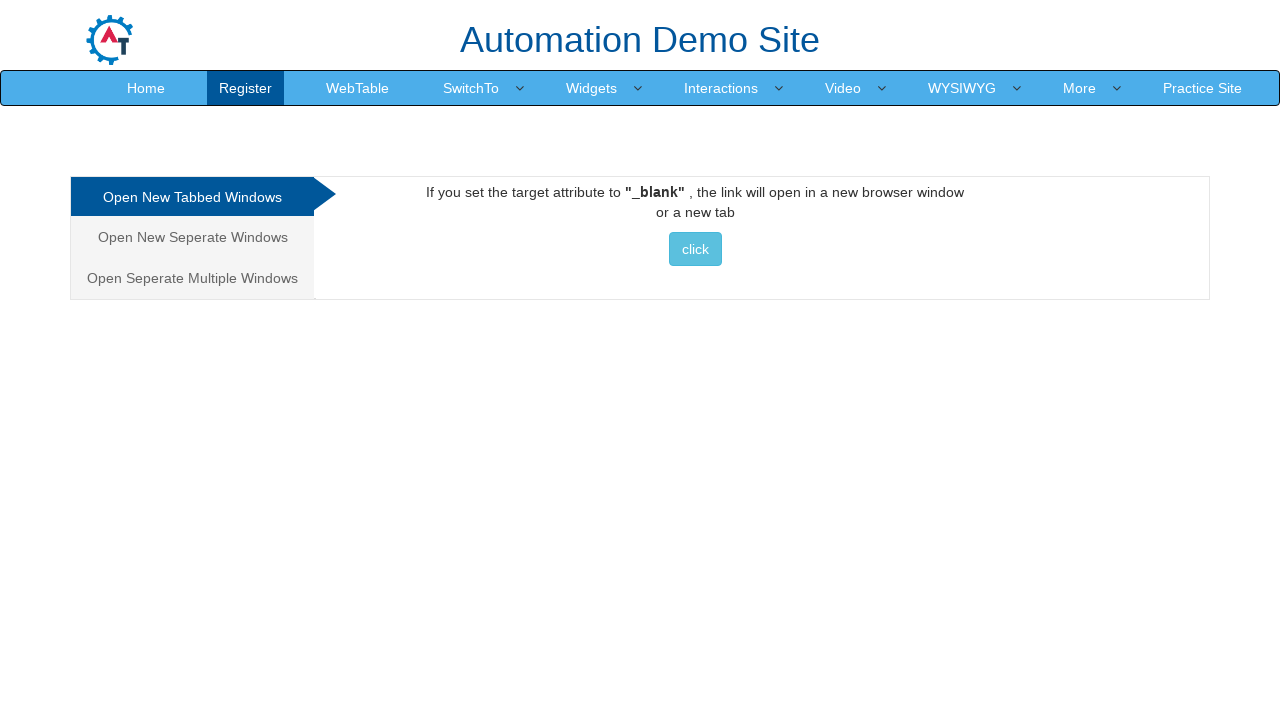

Page header loaded and visible
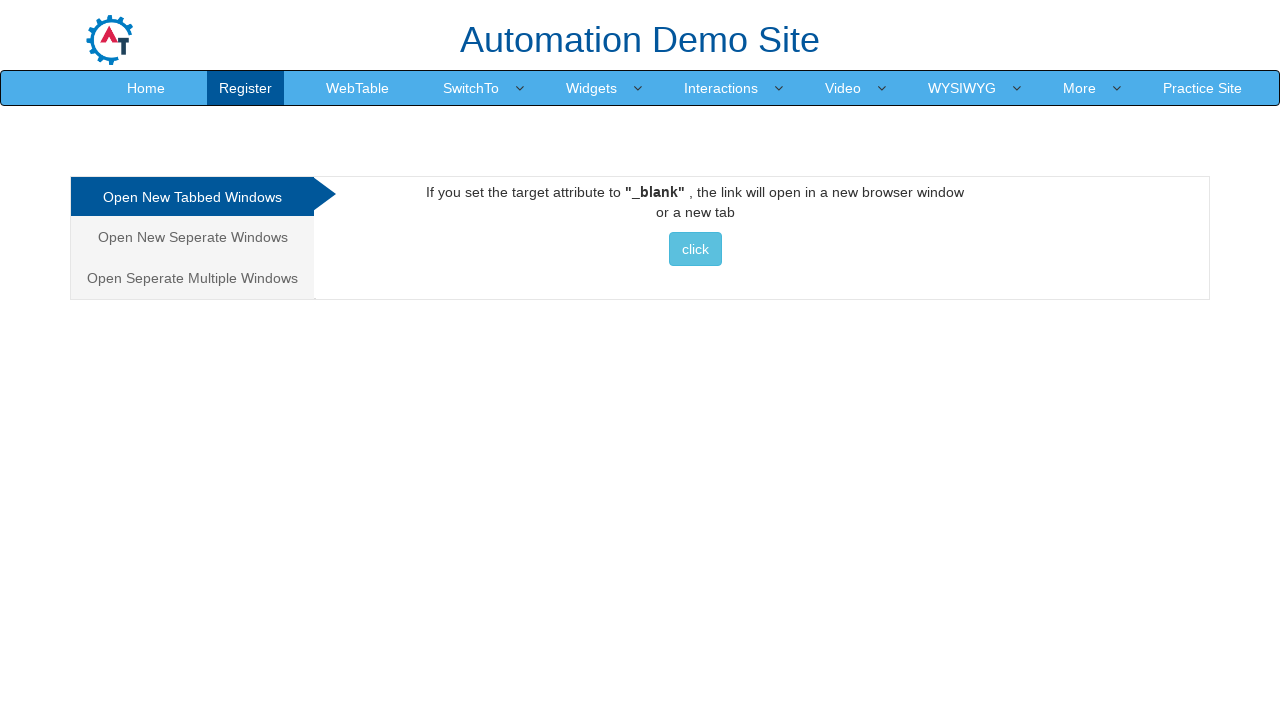

Clicked dropdown toggle button at (471, 88) on .dropdown-toggle
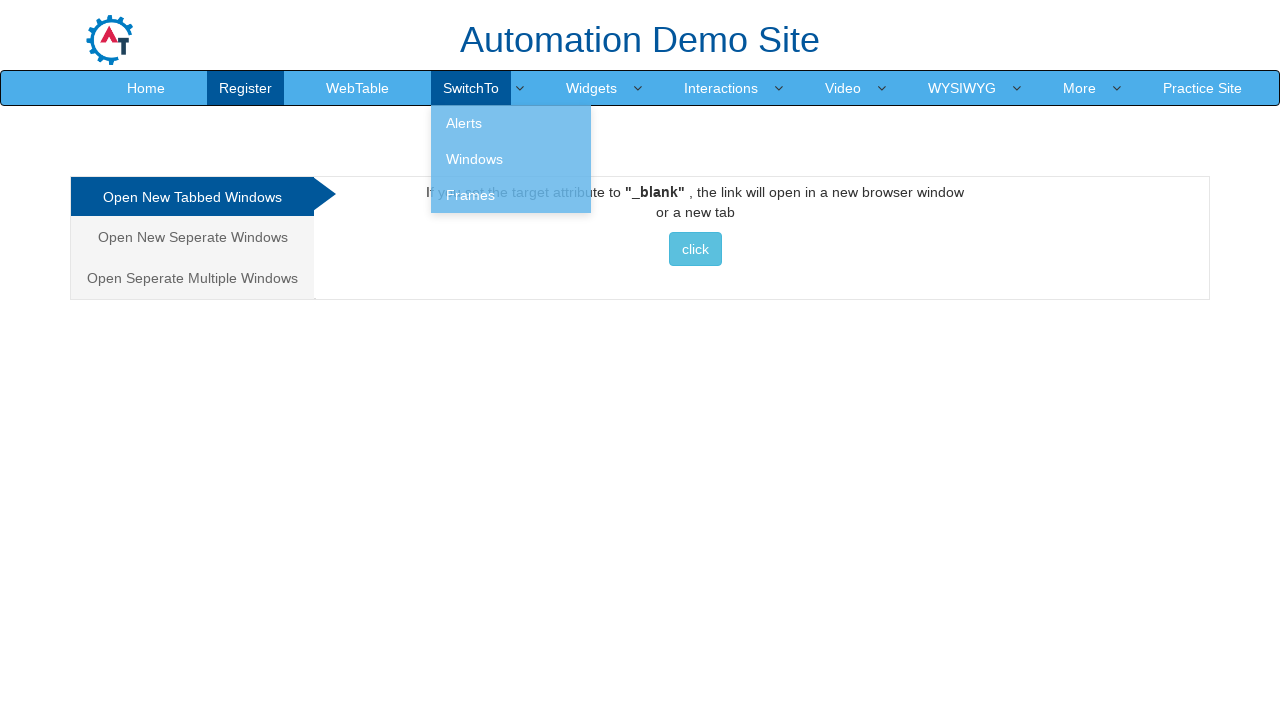

Dropdown menu options are now visible
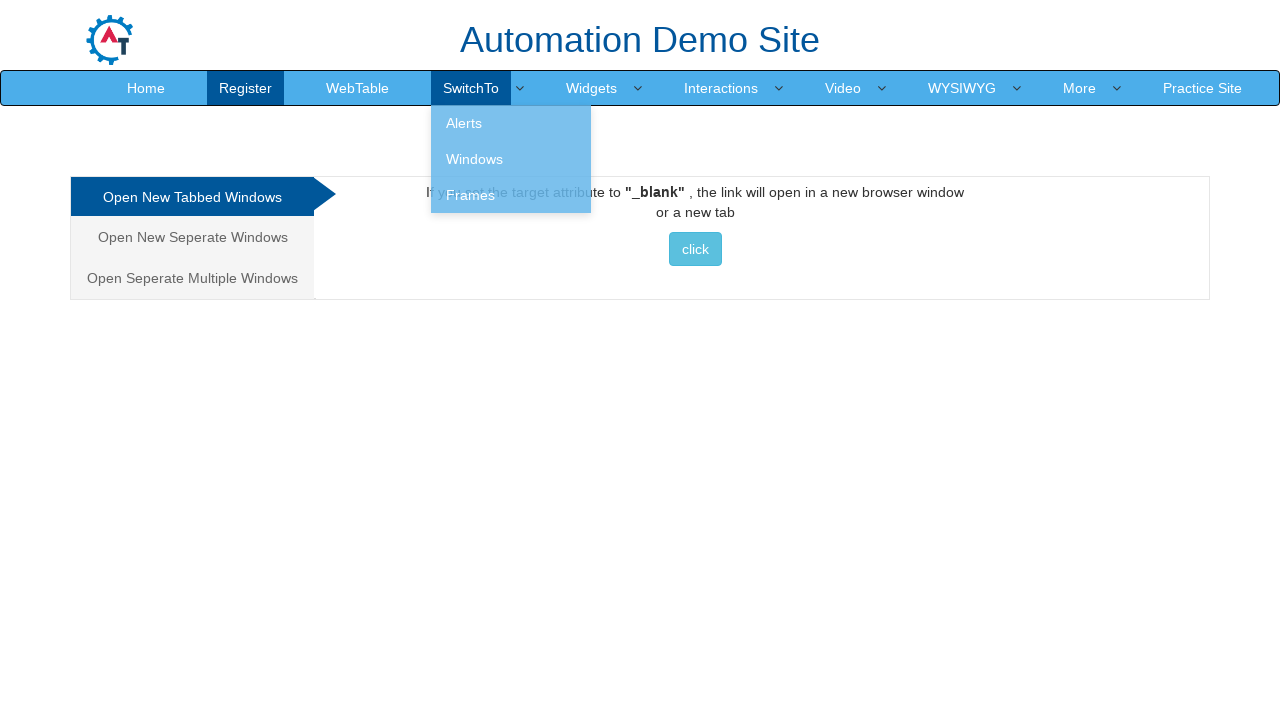

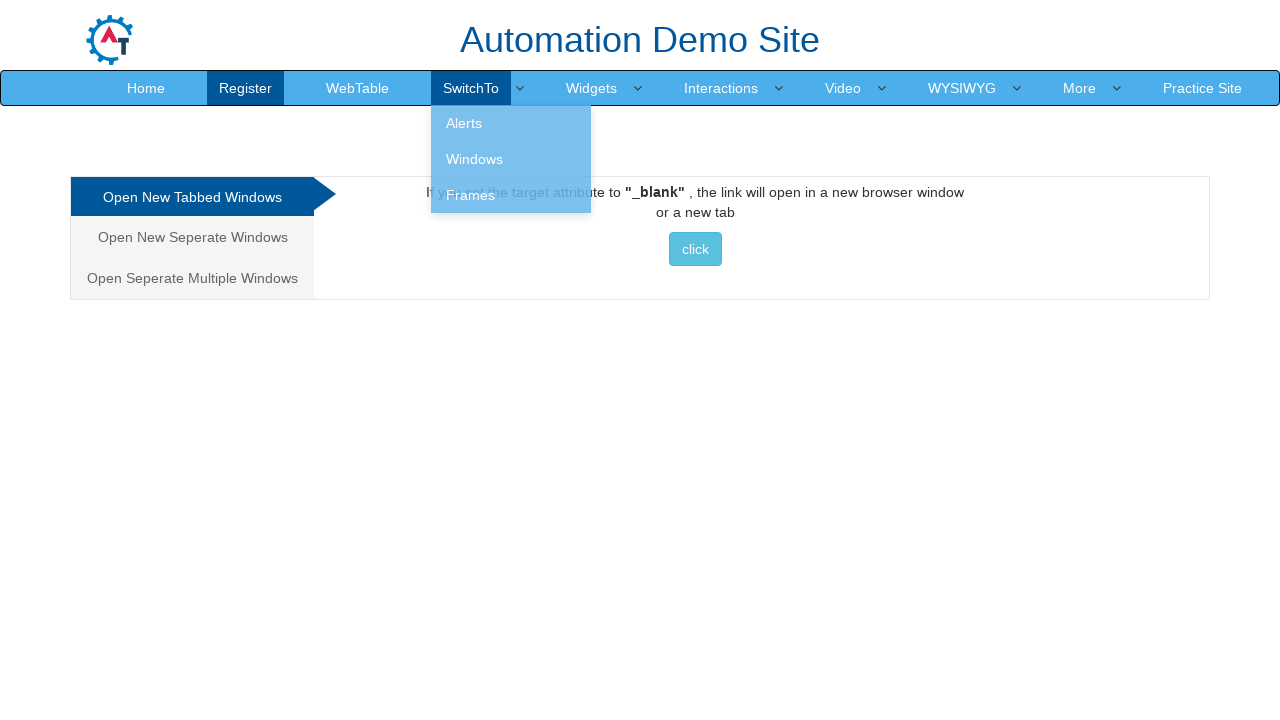